Tests note deletion functionality by clicking on a note, verifying its title and text match the input fields, then deleting notes using the basket button and verifying the UI updates accordingly.

Starting URL: http://qa.skillbox.ru/module15/bignotes/#/statistic

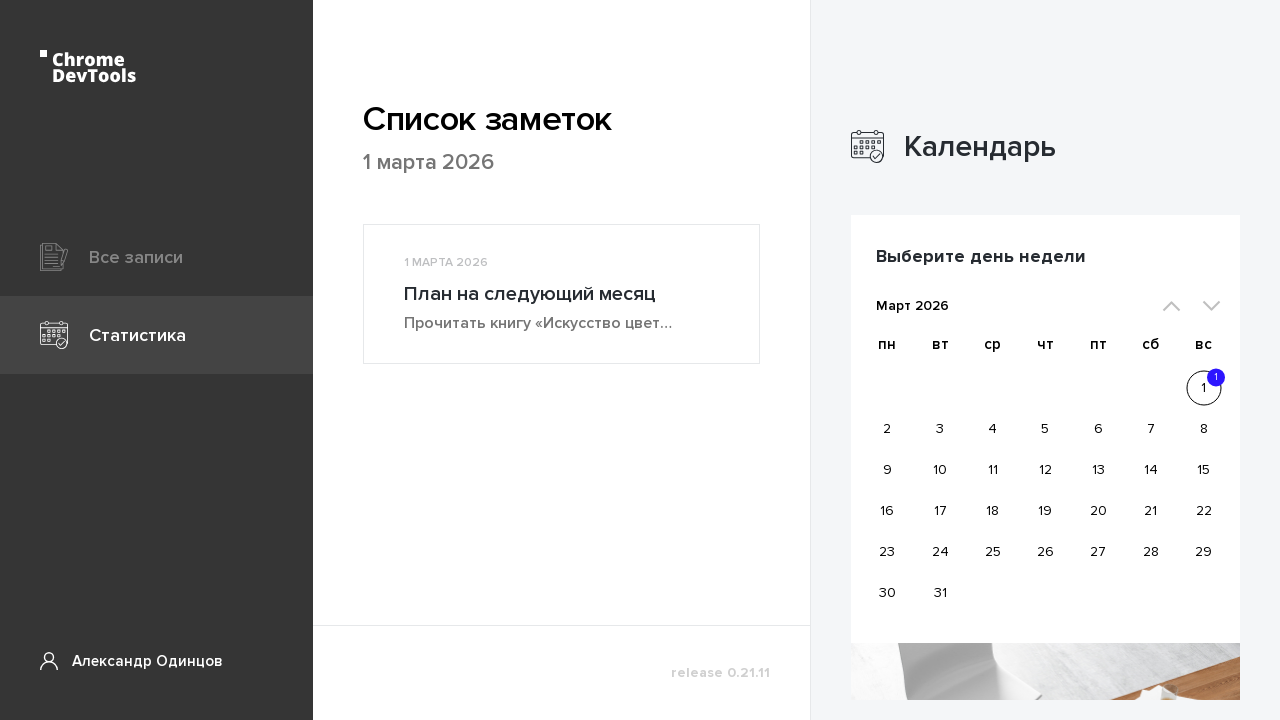

Clicked on the first note at (562, 294) on .articlePreview__link
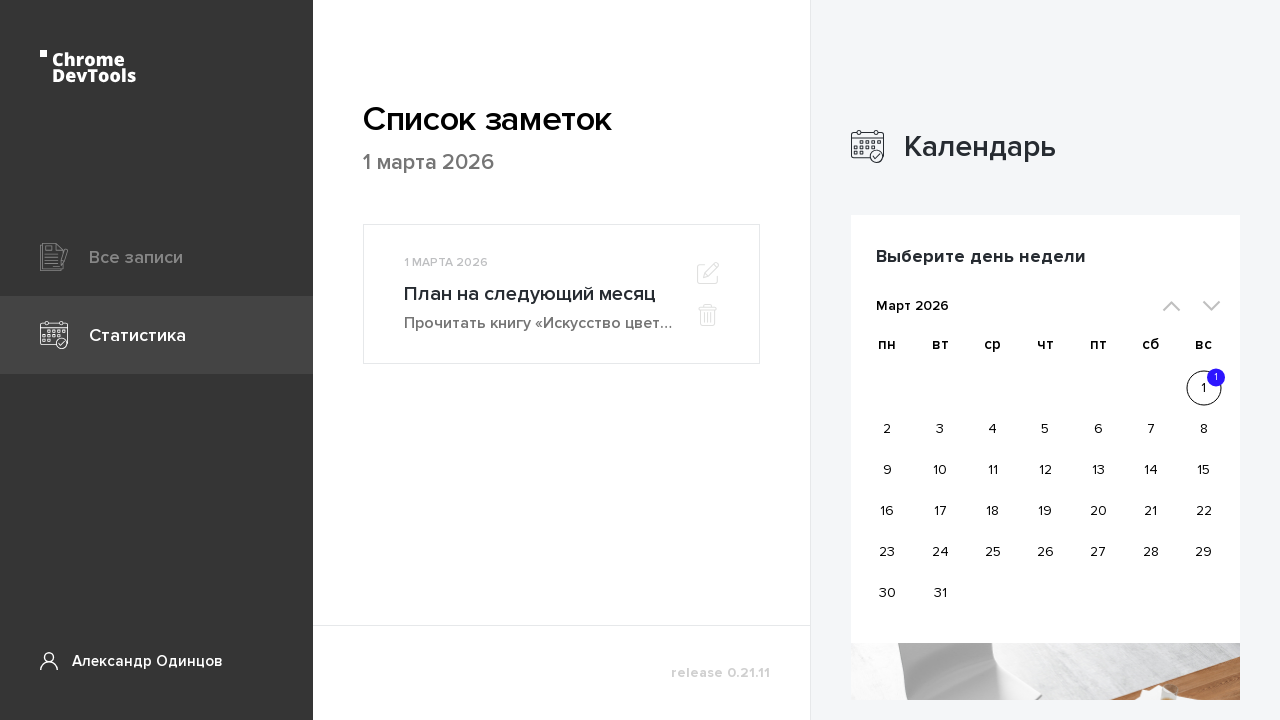

Note title input field became visible
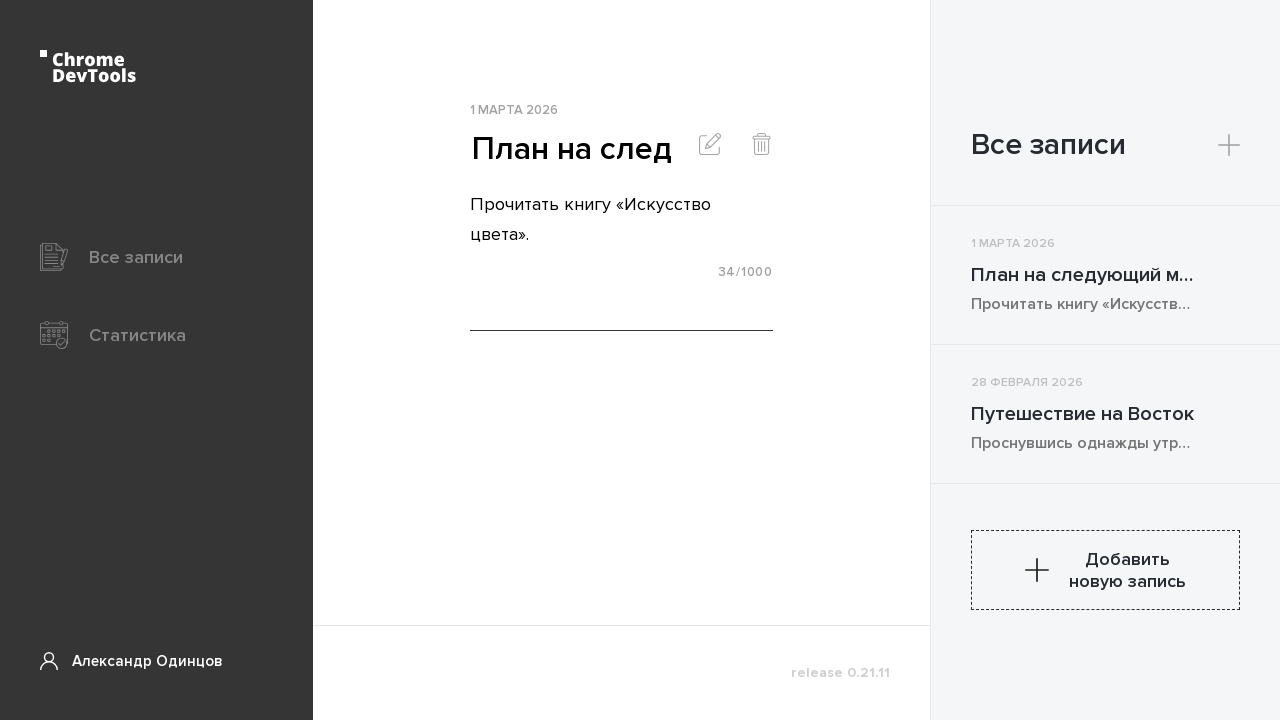

Note text textarea became visible
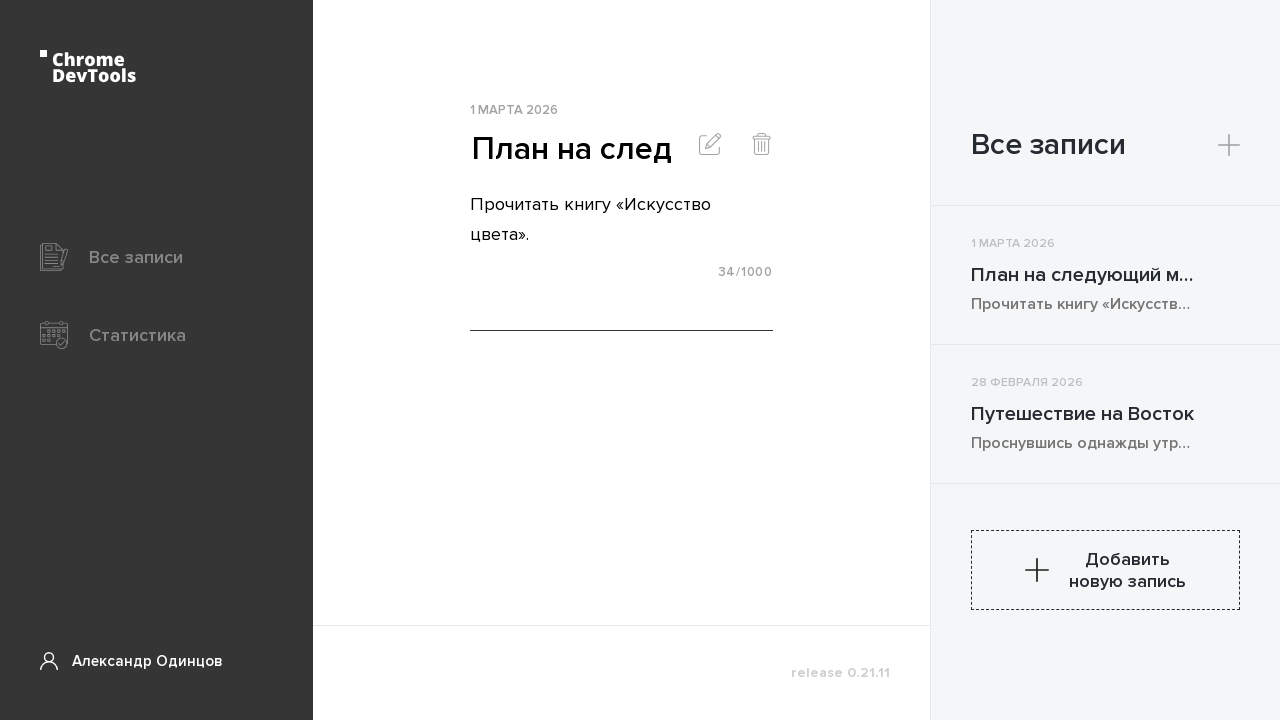

Clicked delete/basket button for the first note at (762, 146) on .pageArticle__buttons .pageArticle__button:nth-of-type(2)
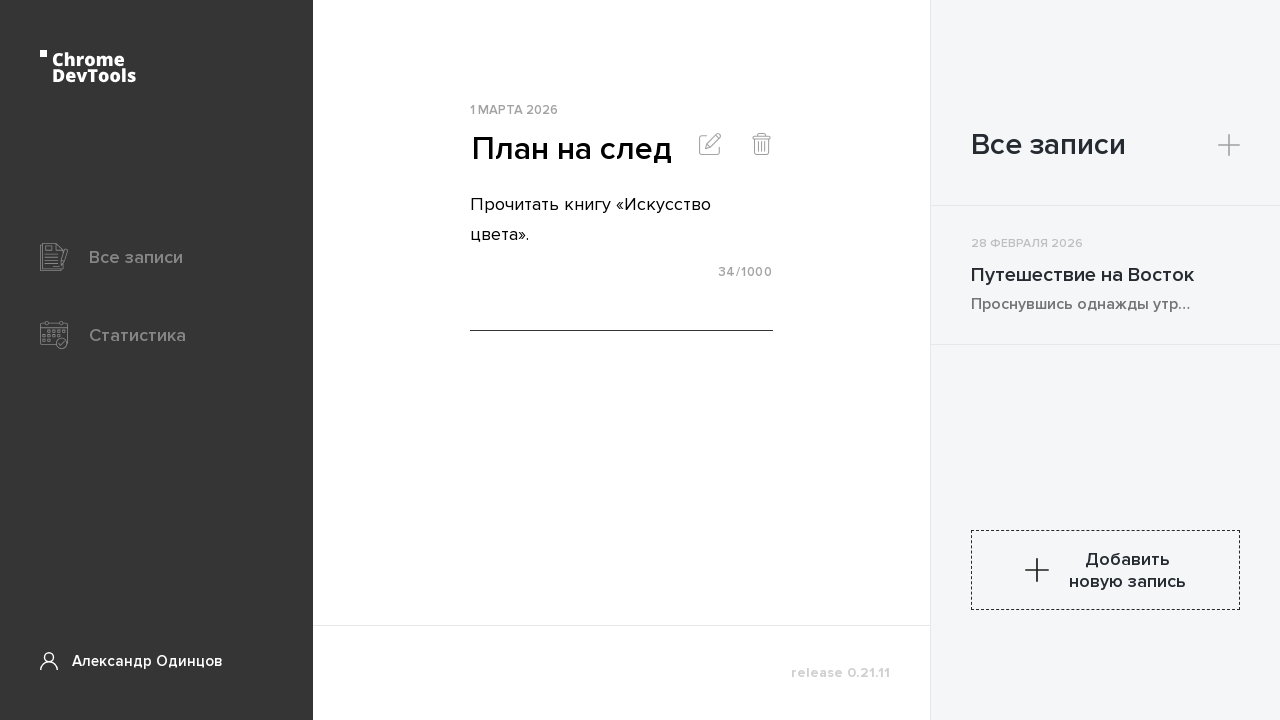

Clicked on another note at (1106, 275) on .articlePreview__link
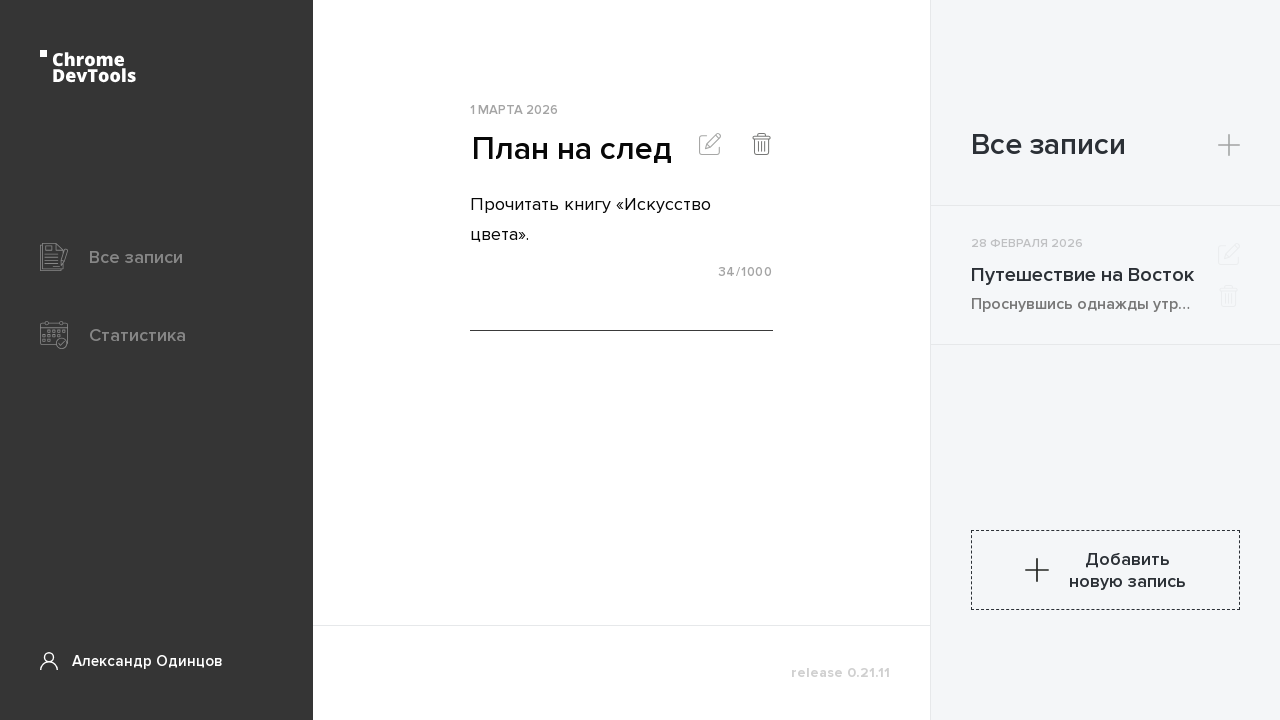

Clicked delete/basket button for the second note at (762, 146) on .pageArticle__buttons .pageArticle__button:nth-of-type(2)
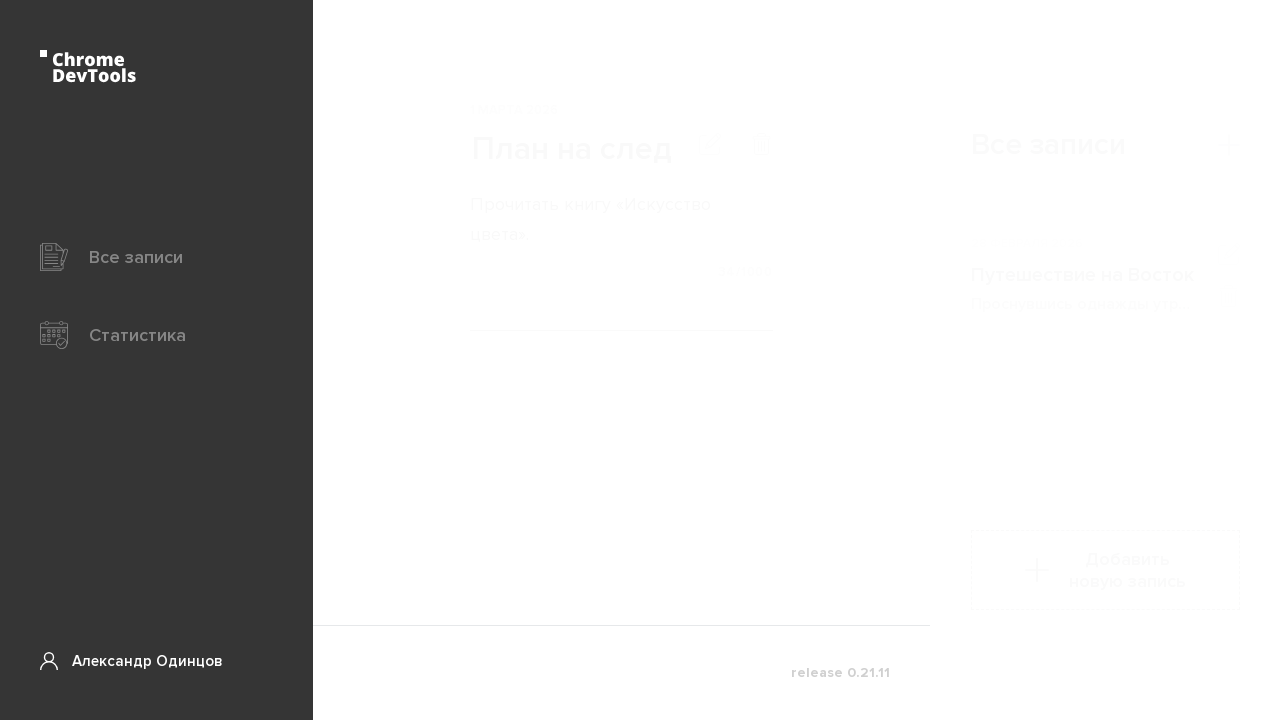

Note element became invisible after deletion
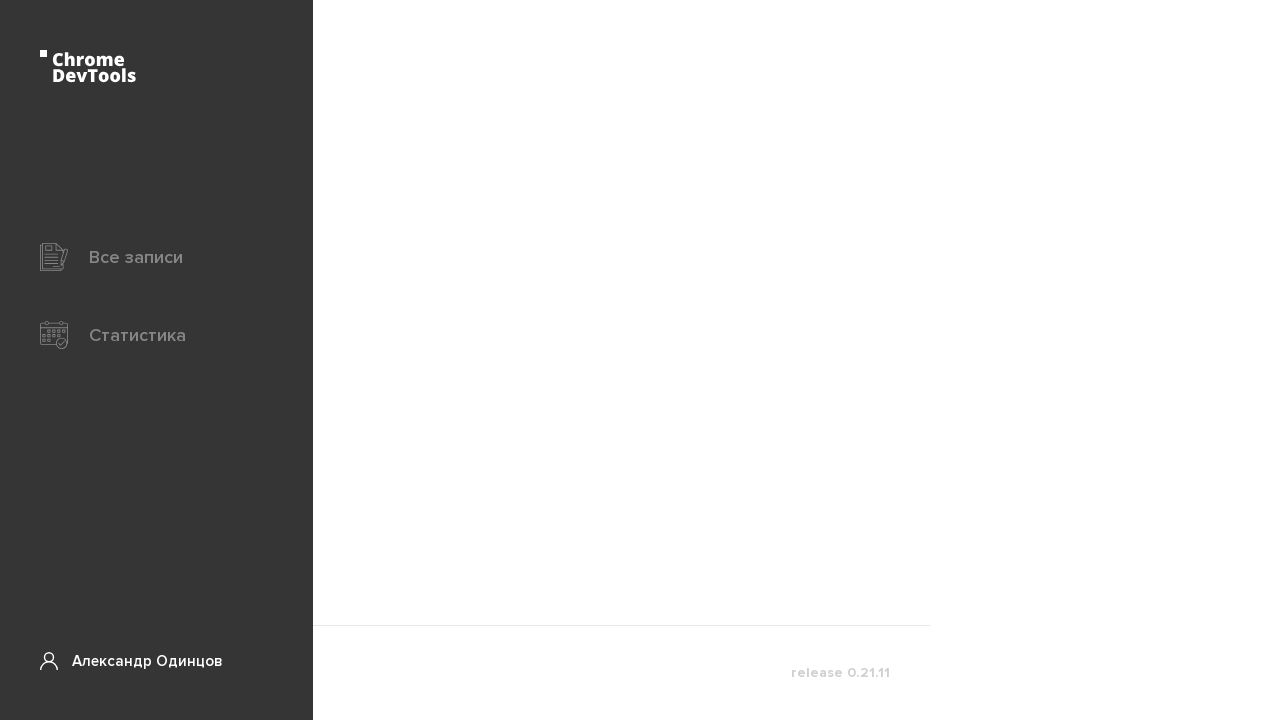

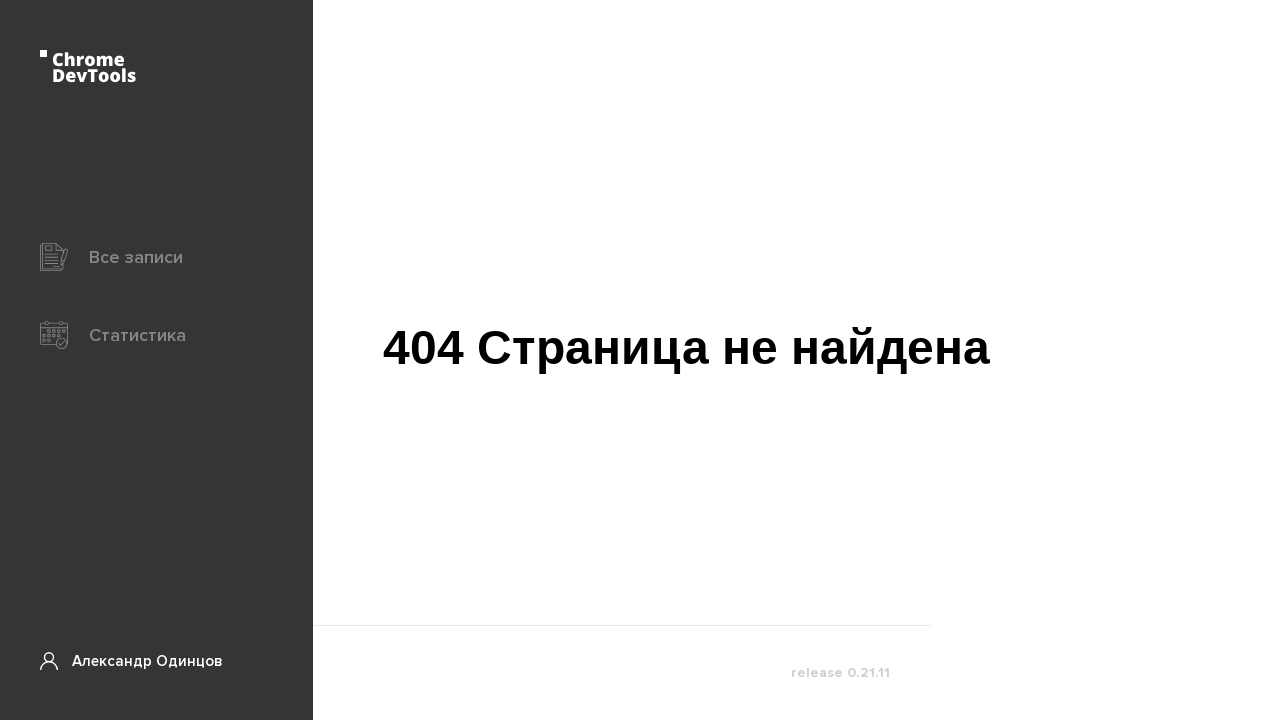